Tests drag and drop functionality on the jQuery UI droppable demo page by dragging an element and dropping it onto a target element within an iframe.

Starting URL: https://jqueryui.com/droppable/

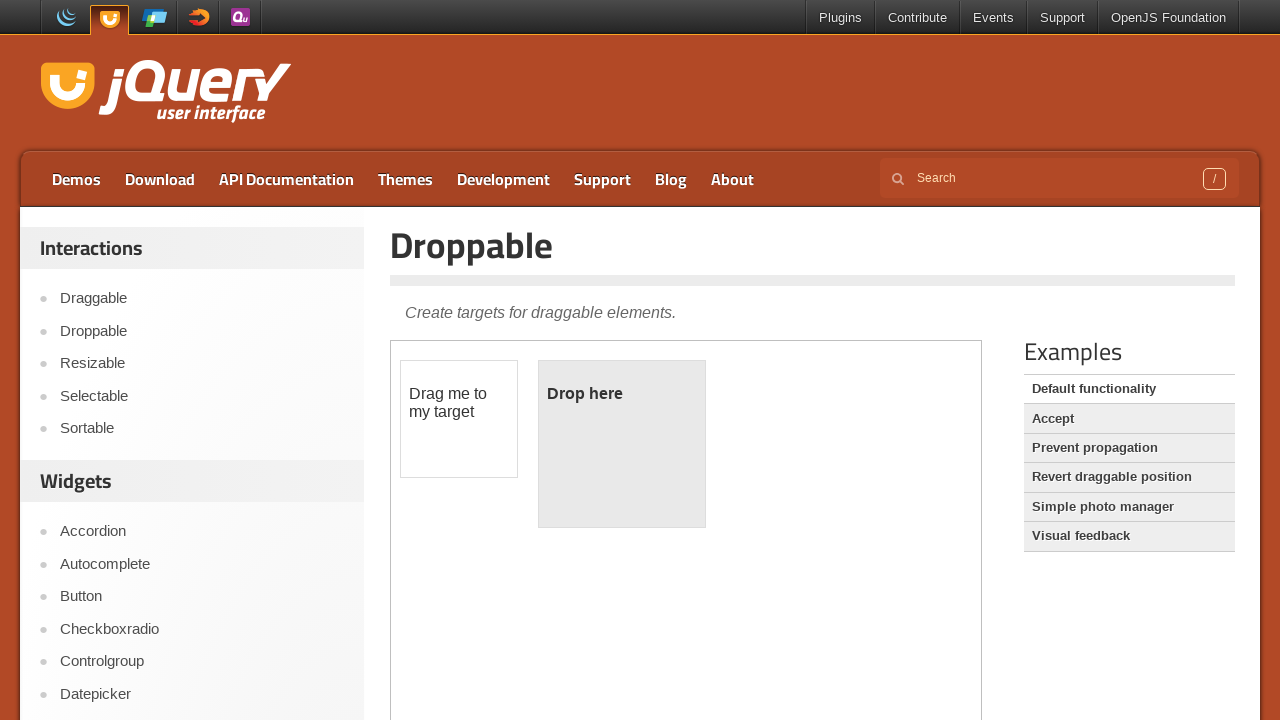

Located the iframe containing drag and drop elements
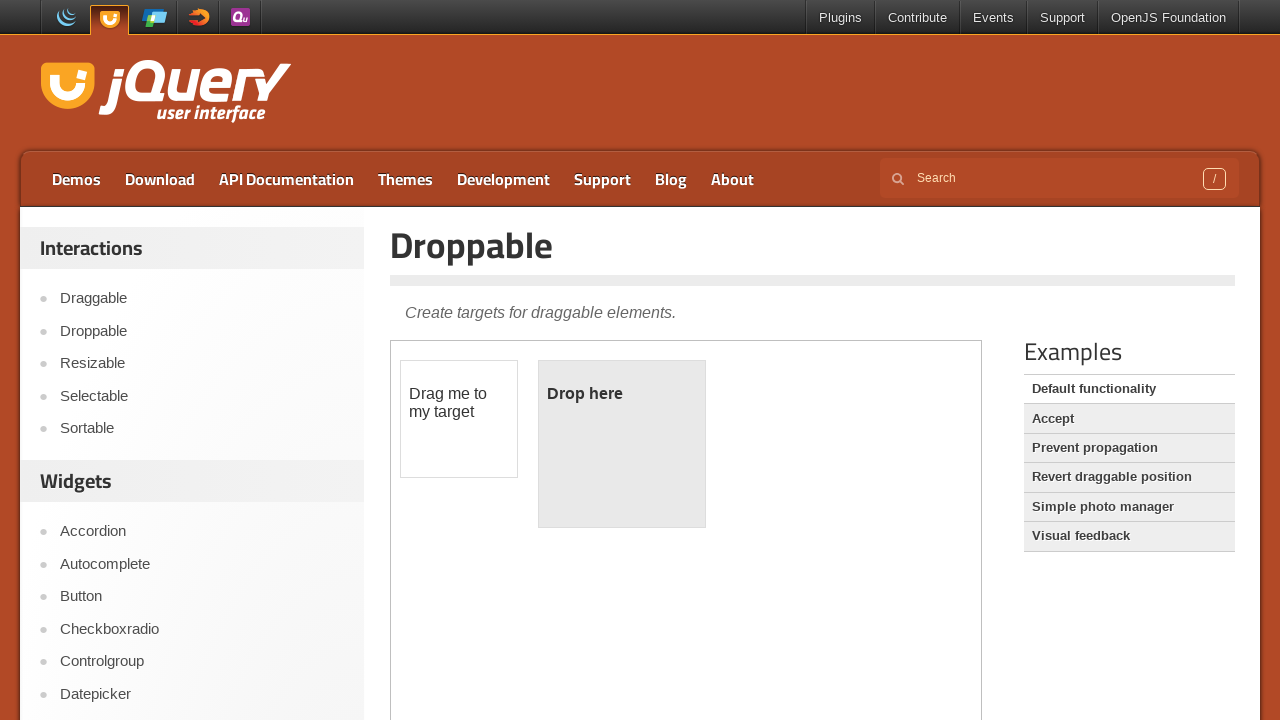

Located the draggable element within iframe
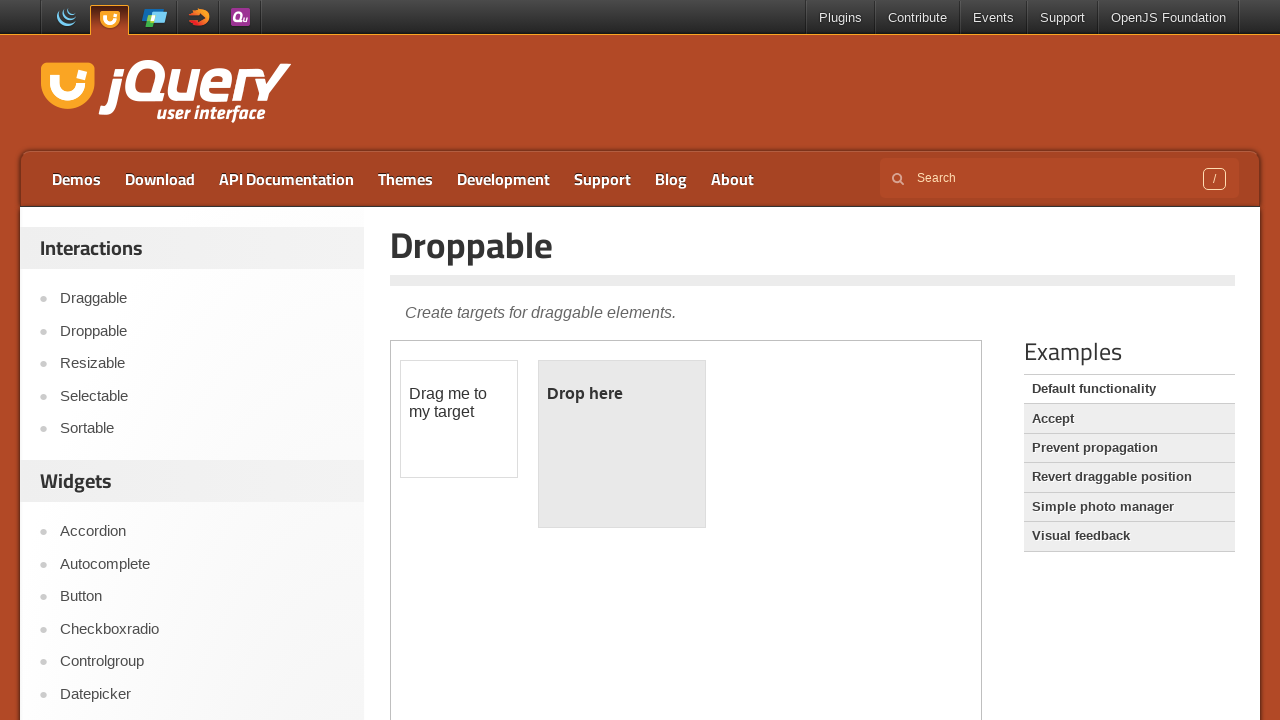

Located the droppable target element within iframe
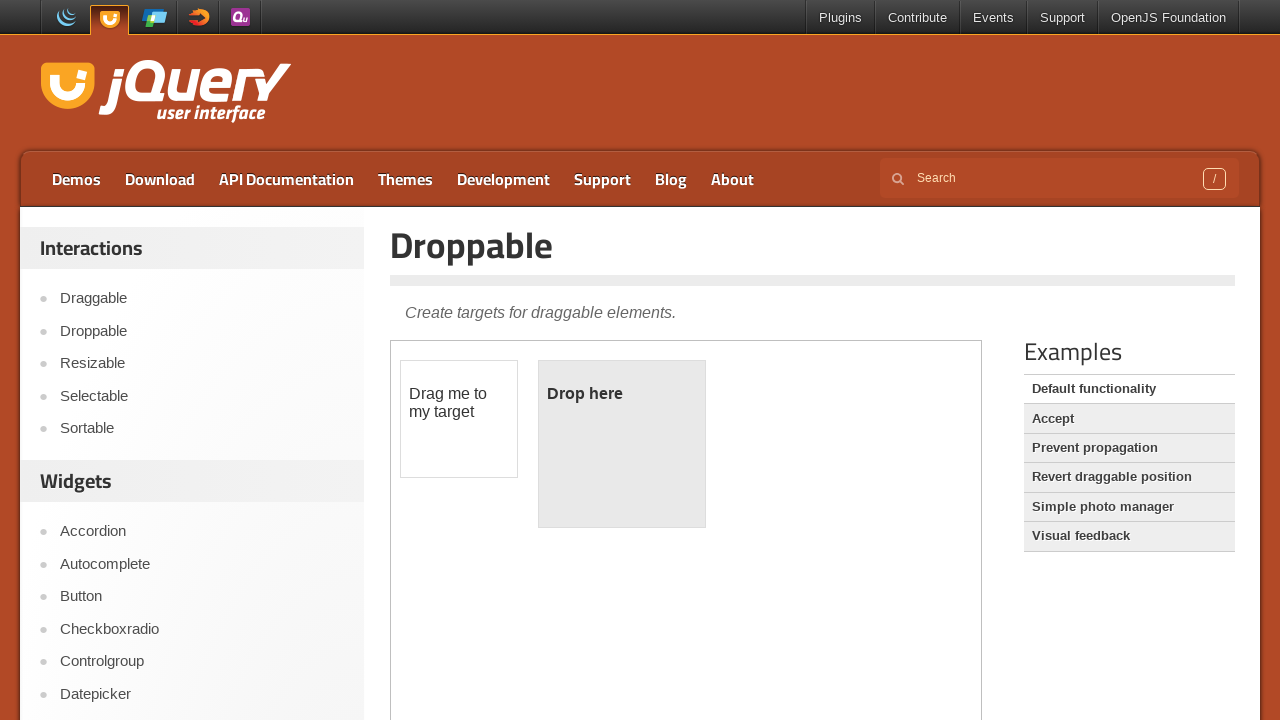

Dragged the draggable element and dropped it onto the droppable target at (622, 444)
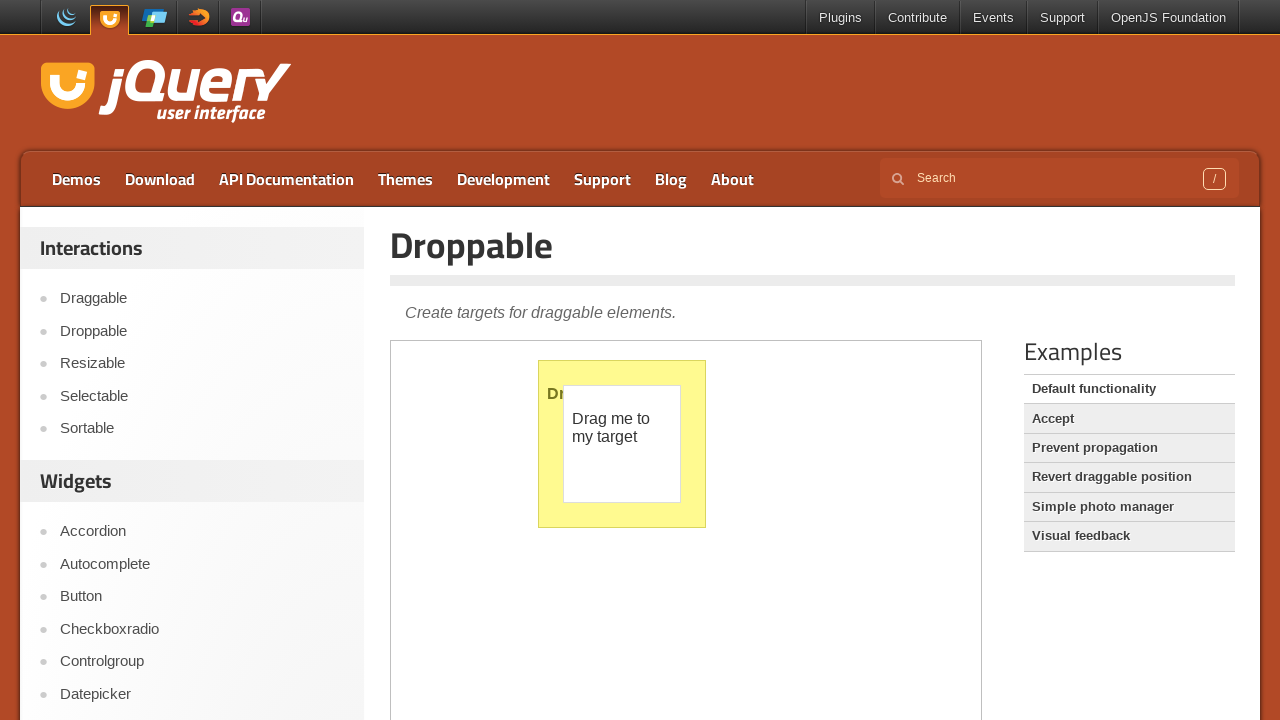

Reloaded the page to reset the drag and drop demo
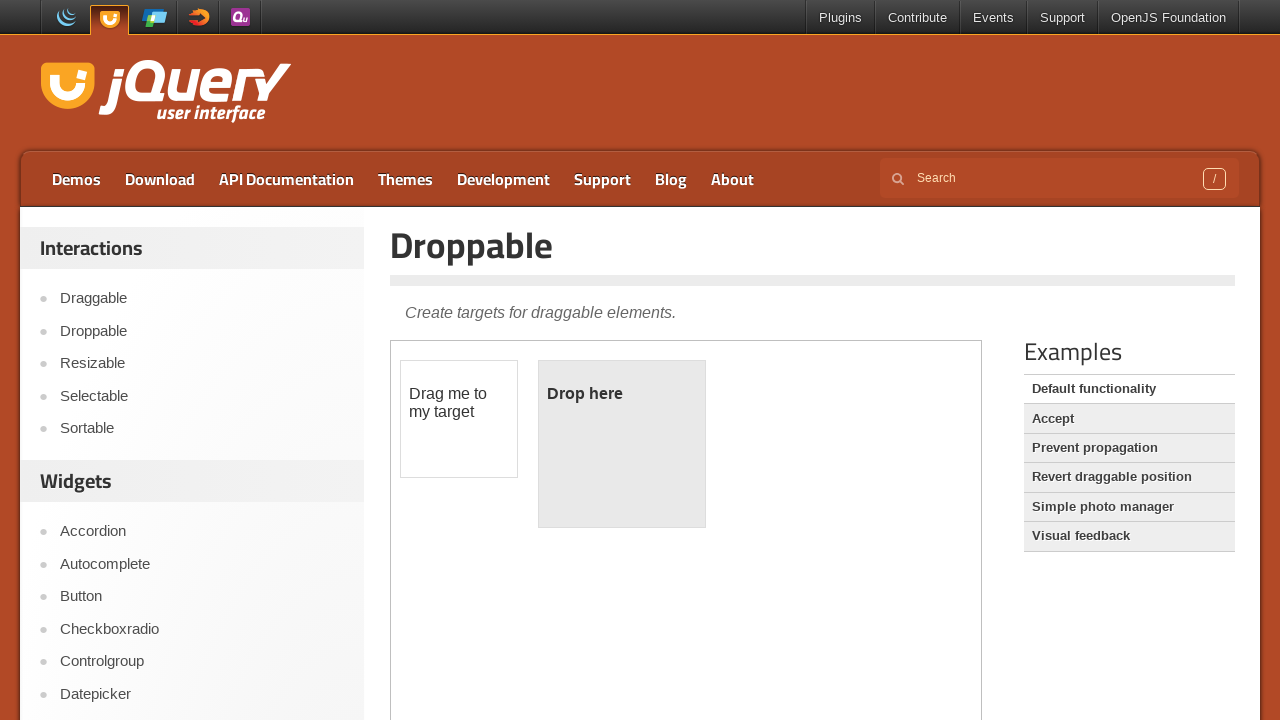

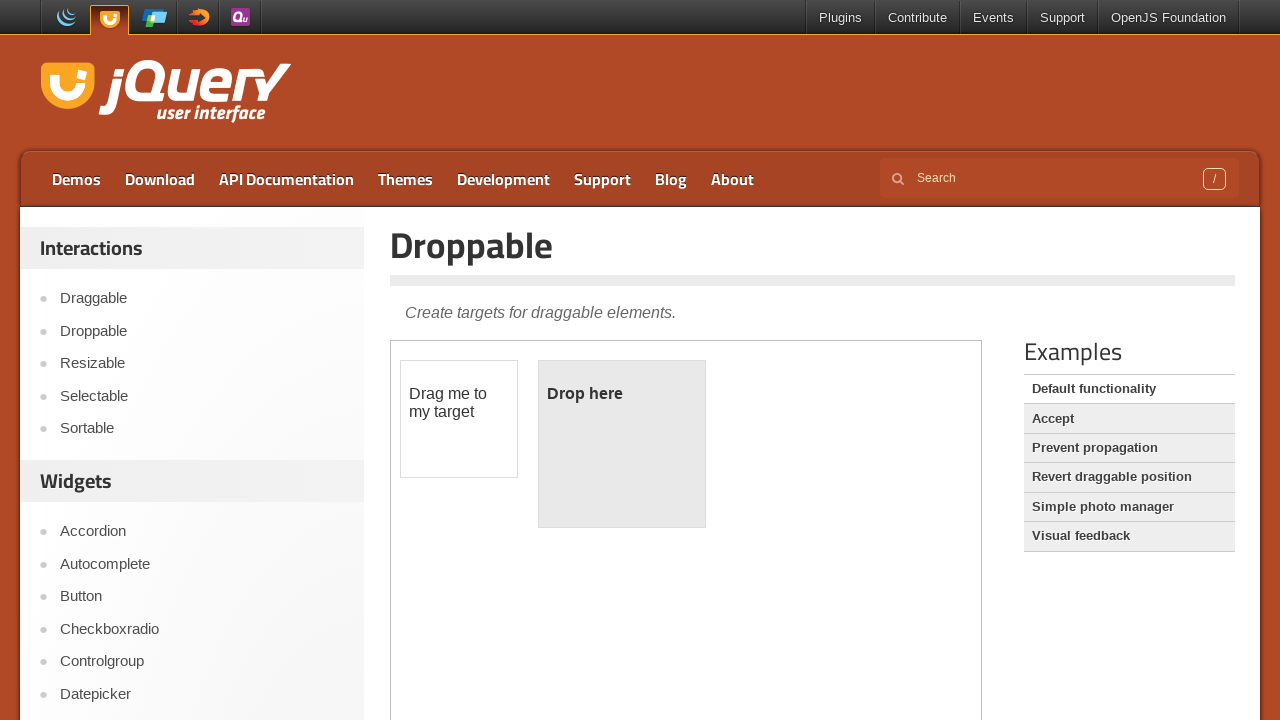